Tests handling a JavaScript alert popup by clicking a button to trigger the alert and then accepting it

Starting URL: https://dgotlieb.github.io/Selenium-Extra/js-popups.html

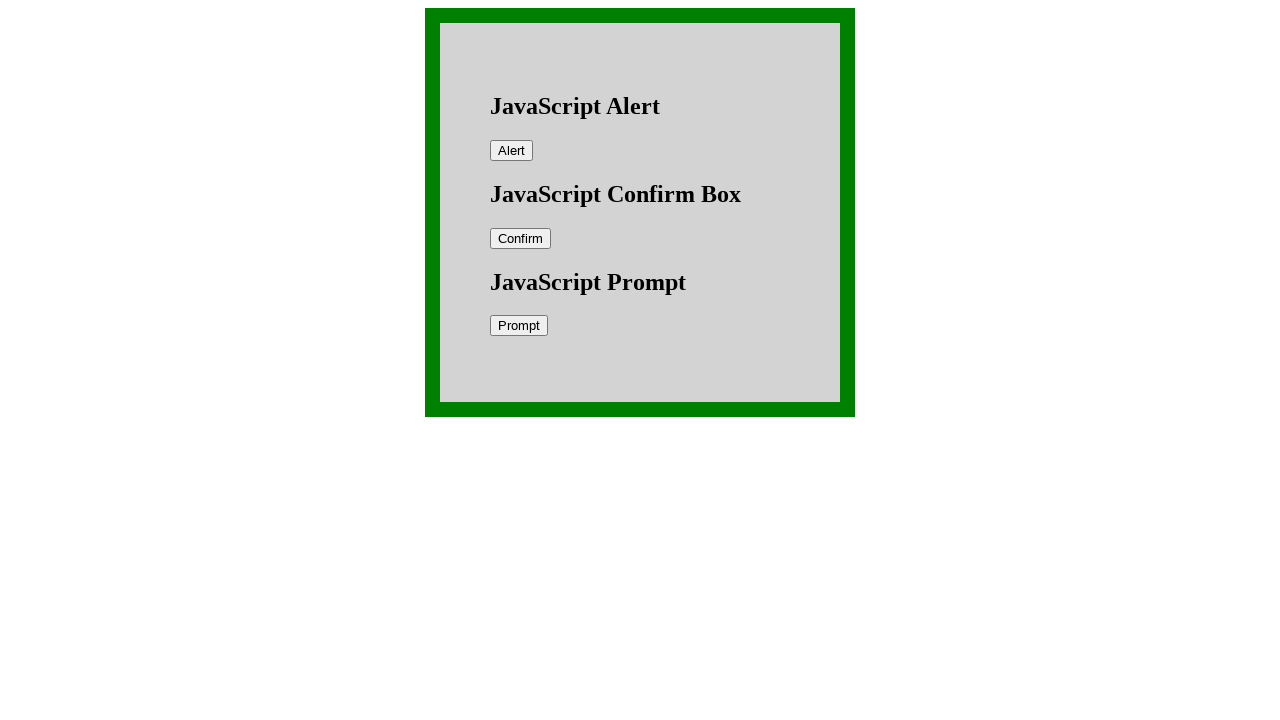

Clicked alert button to trigger JavaScript alert at (512, 150) on #alert
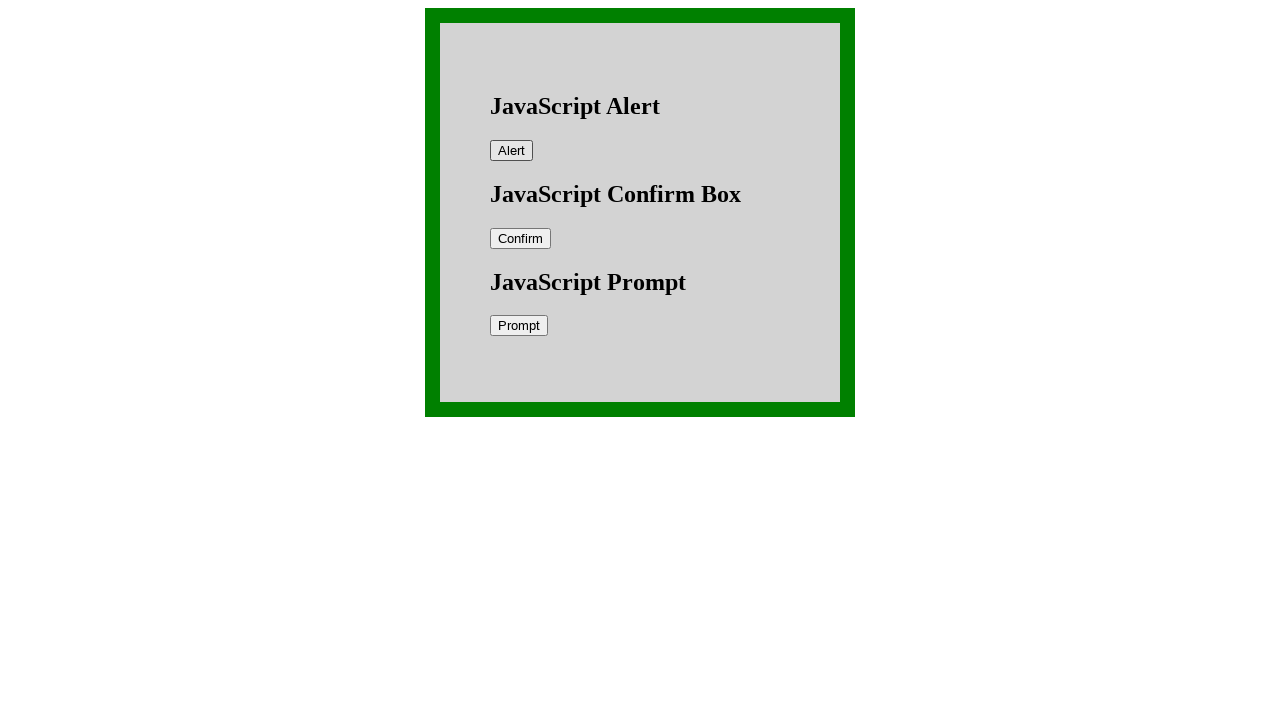

Set up dialog handler to accept alerts
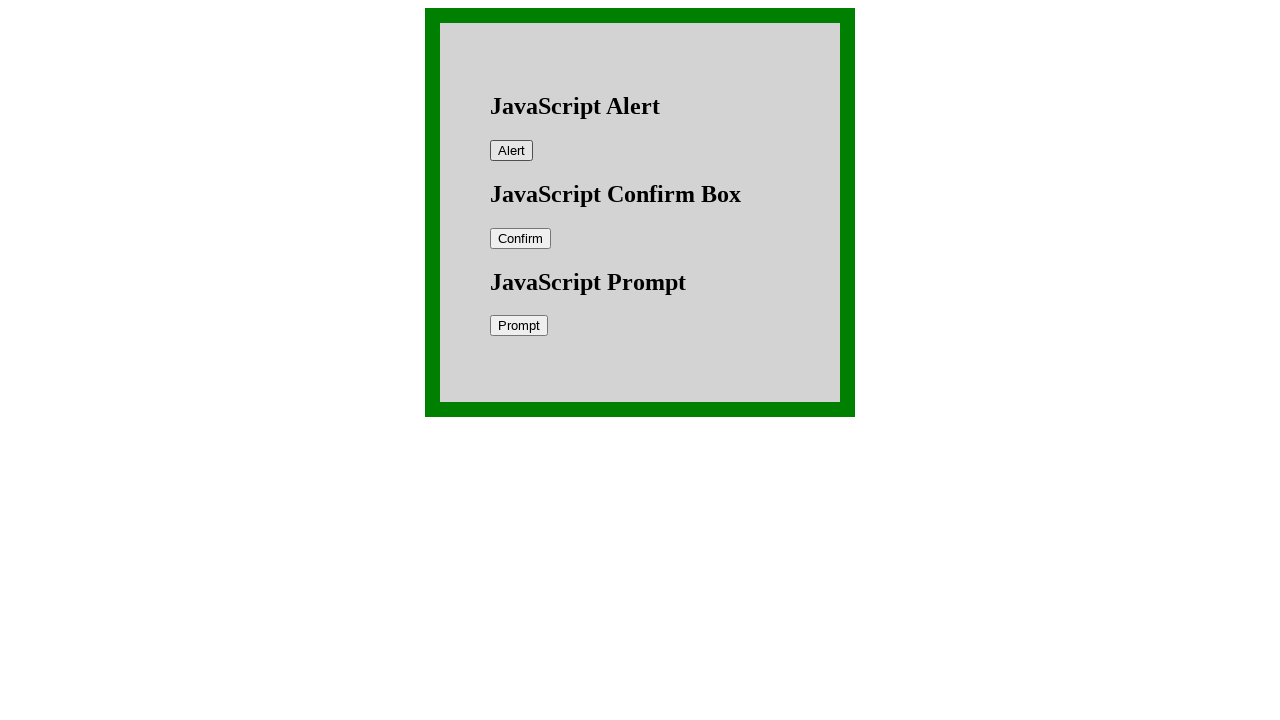

Re-clicked alert button with handler in place at (512, 150) on #alert
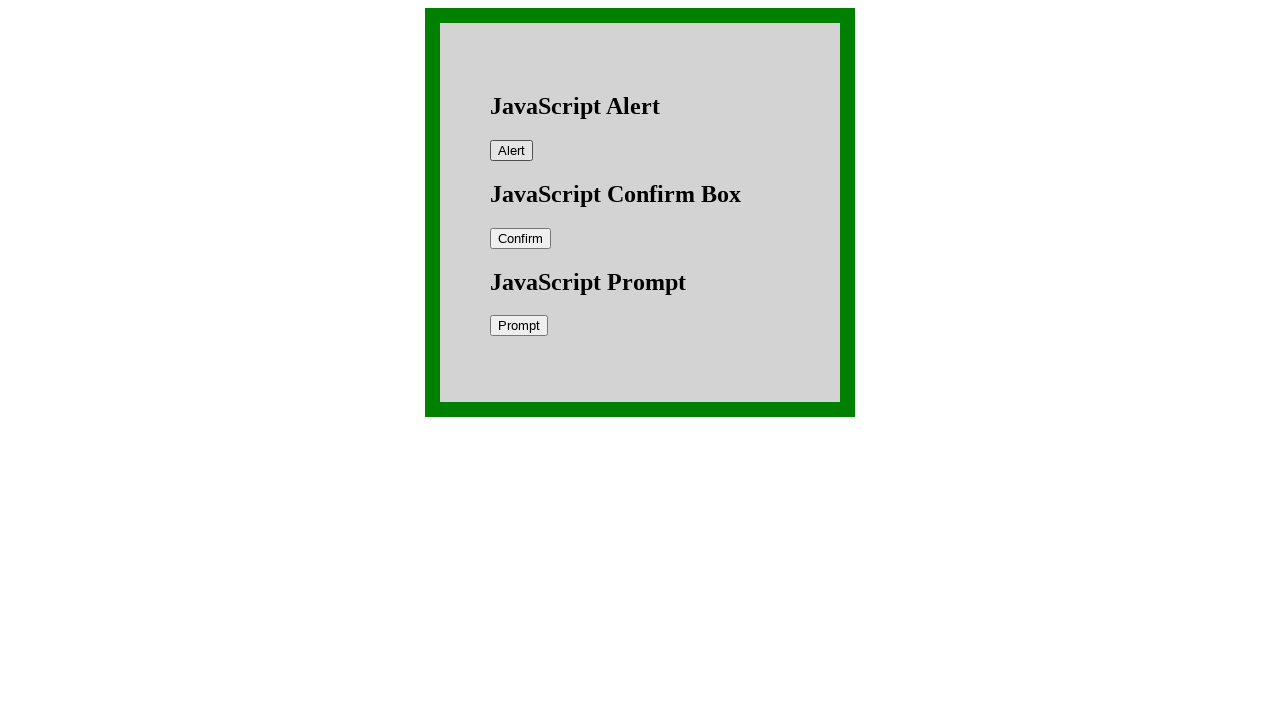

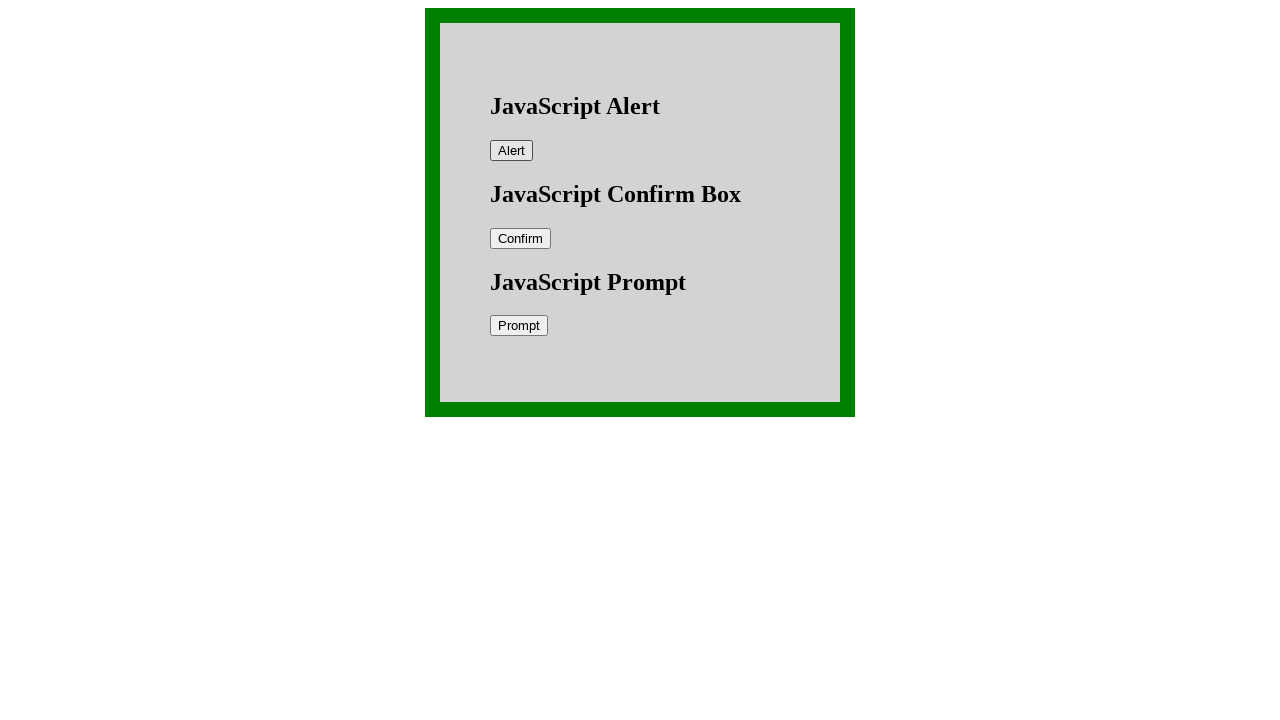